Tests dynamic loading behavior with generous wait time - clicks start button and verifies "Hello World!" text appears

Starting URL: https://automationfc.github.io/dynamic-loading/

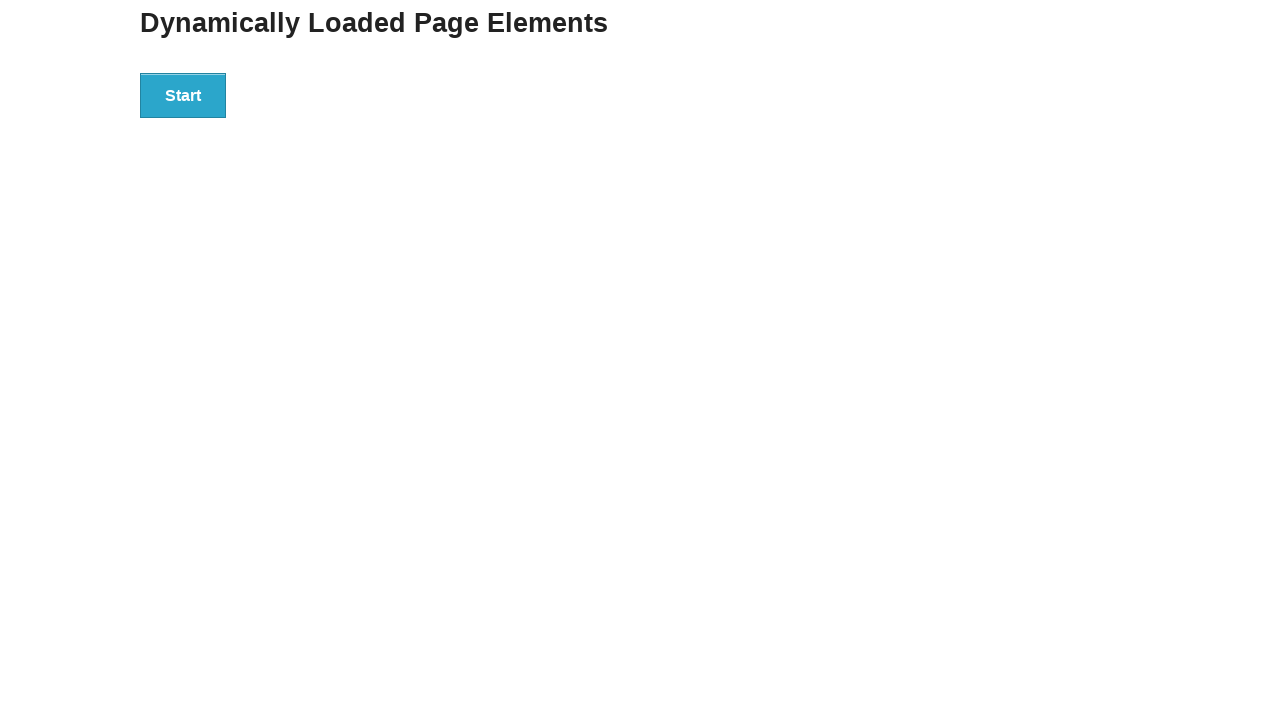

Clicked start button to trigger dynamic loading at (183, 95) on div#start>button
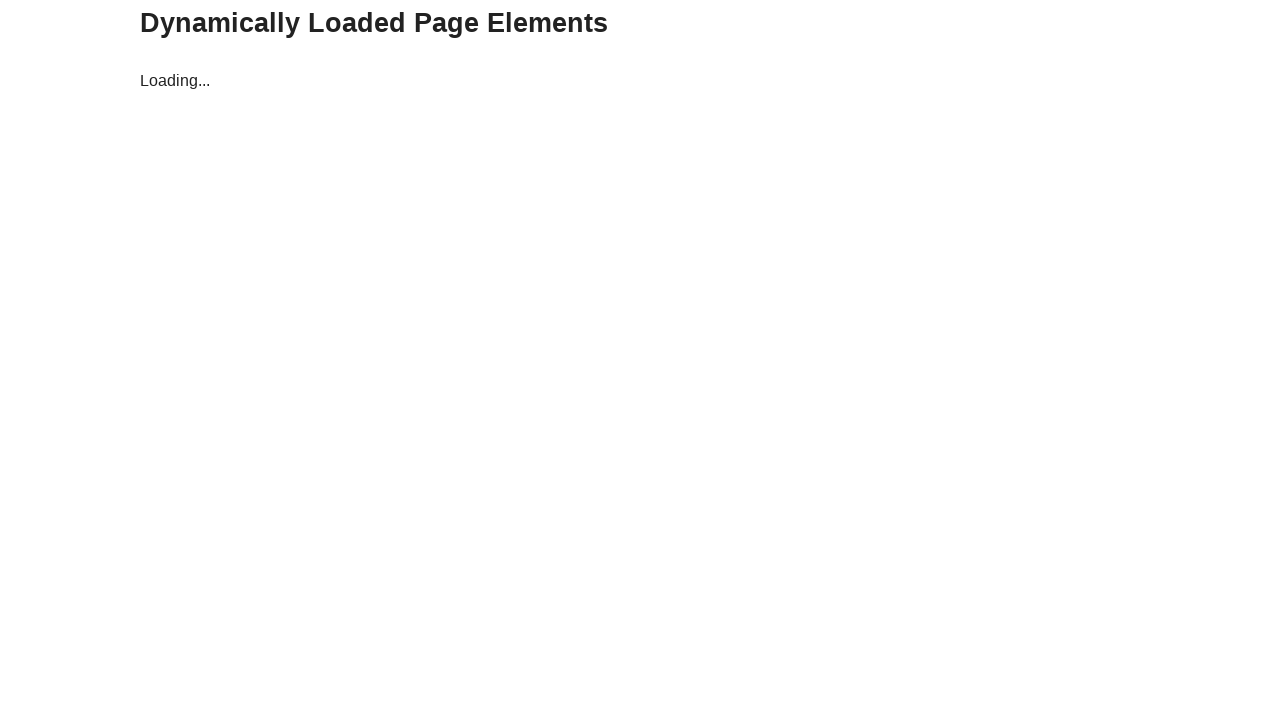

Waited for 'Hello World!' element to appear (10 second timeout)
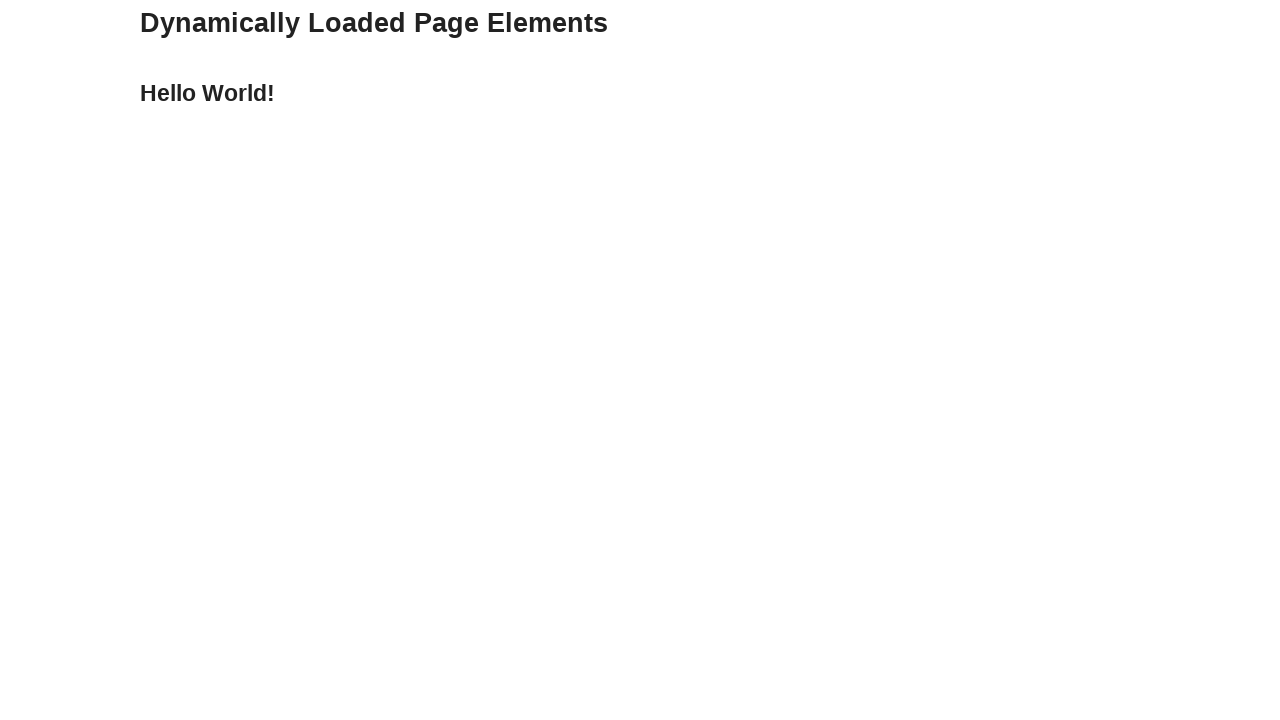

Verified 'Hello World!' text content matches expected value
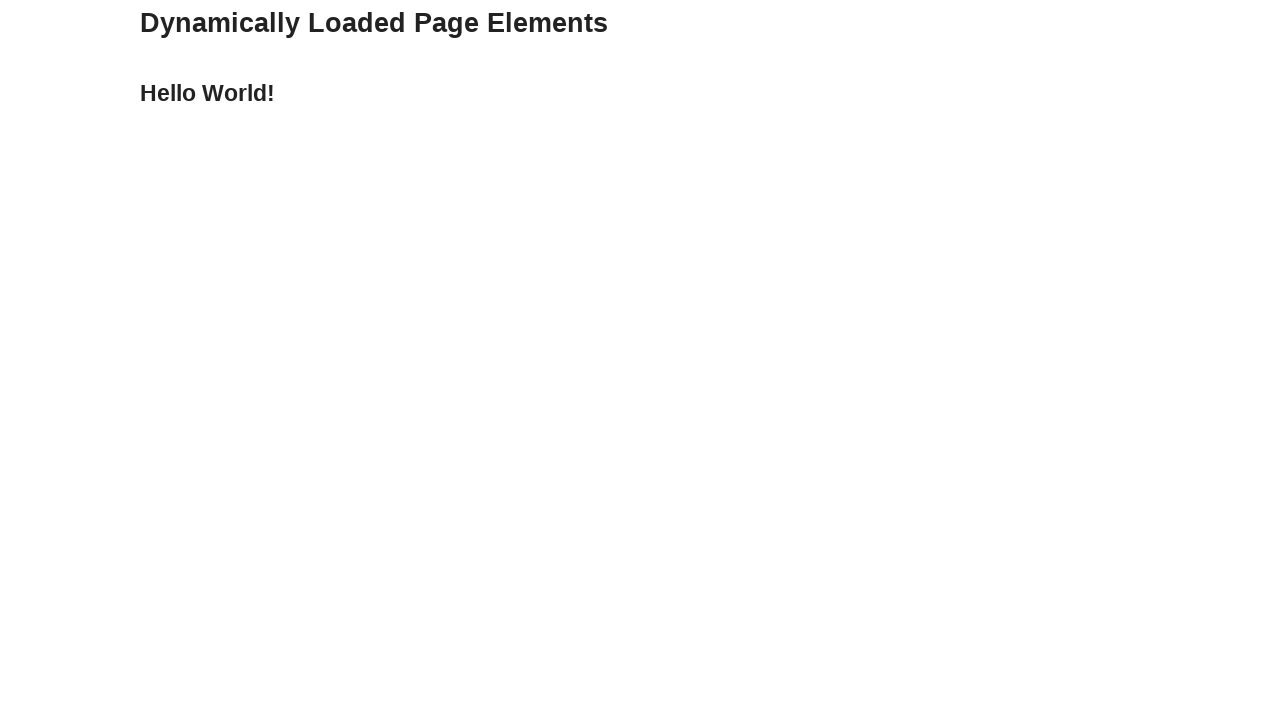

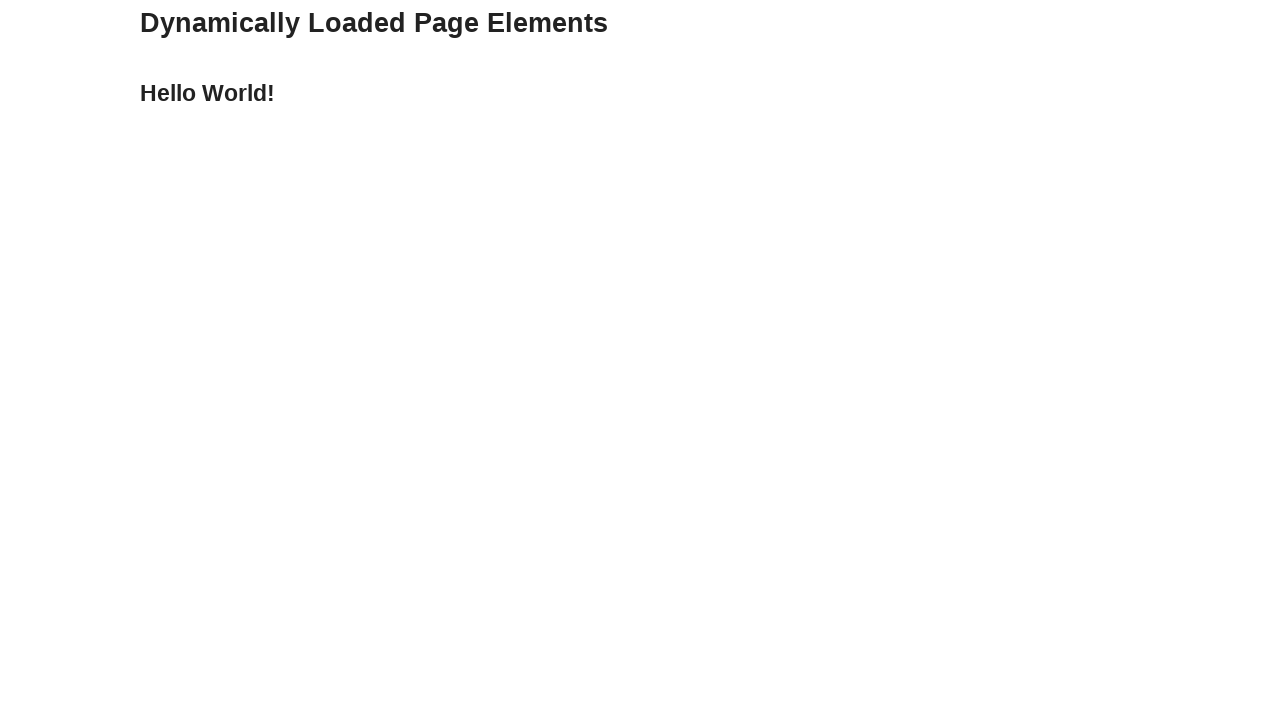